Tests the actions page text input functionality by entering text, clicking the result button, and verifying the displayed result

Starting URL: https://kristinek.github.io/site/examples/actions

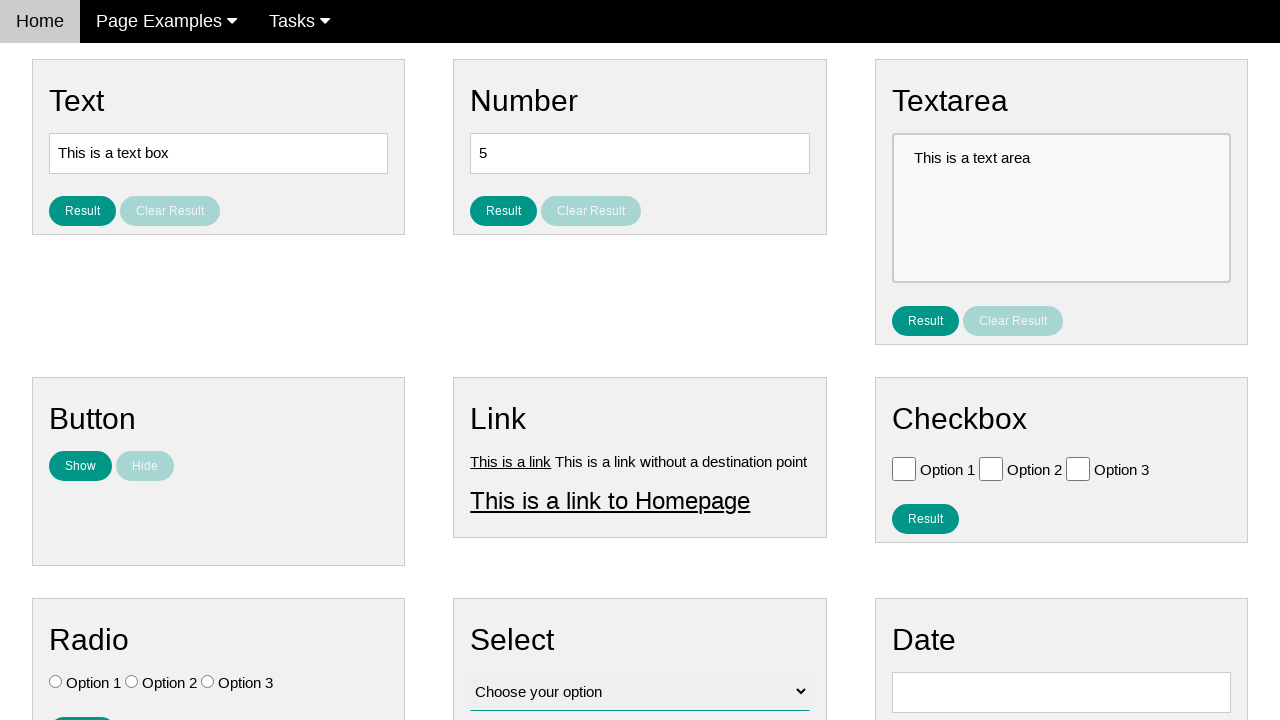

Navigated to actions page
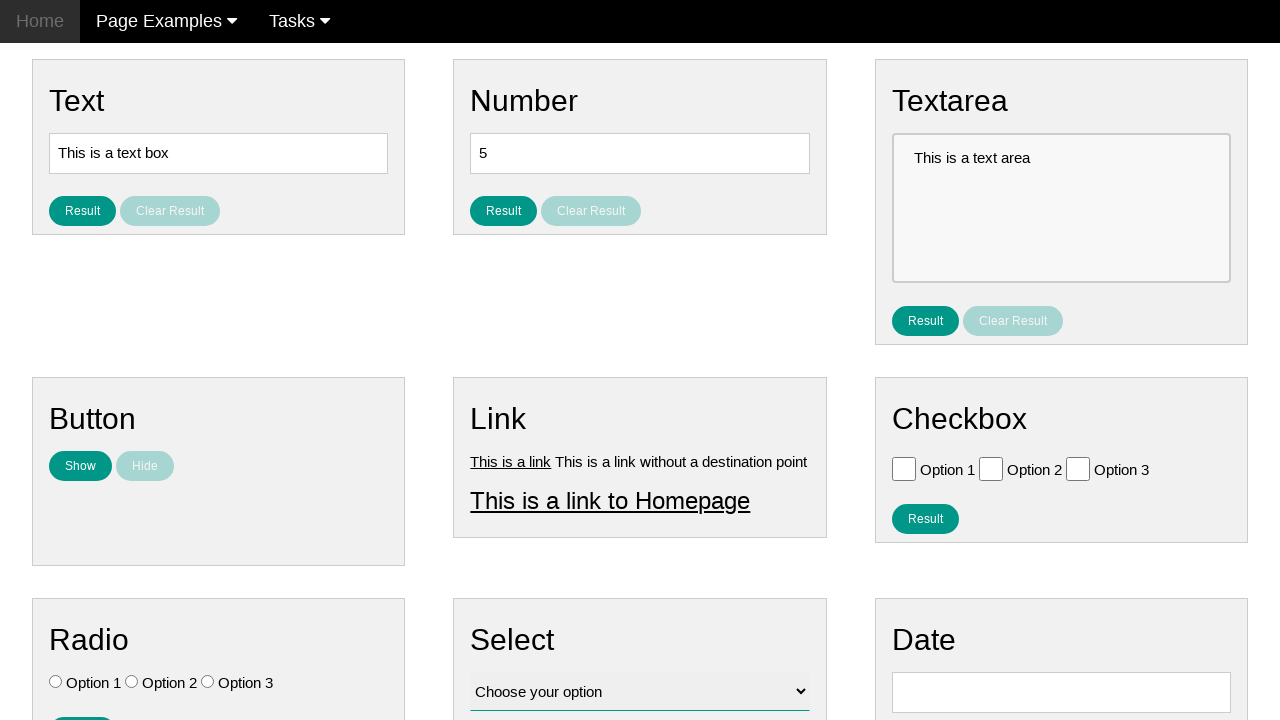

Cleared the text input field on #text
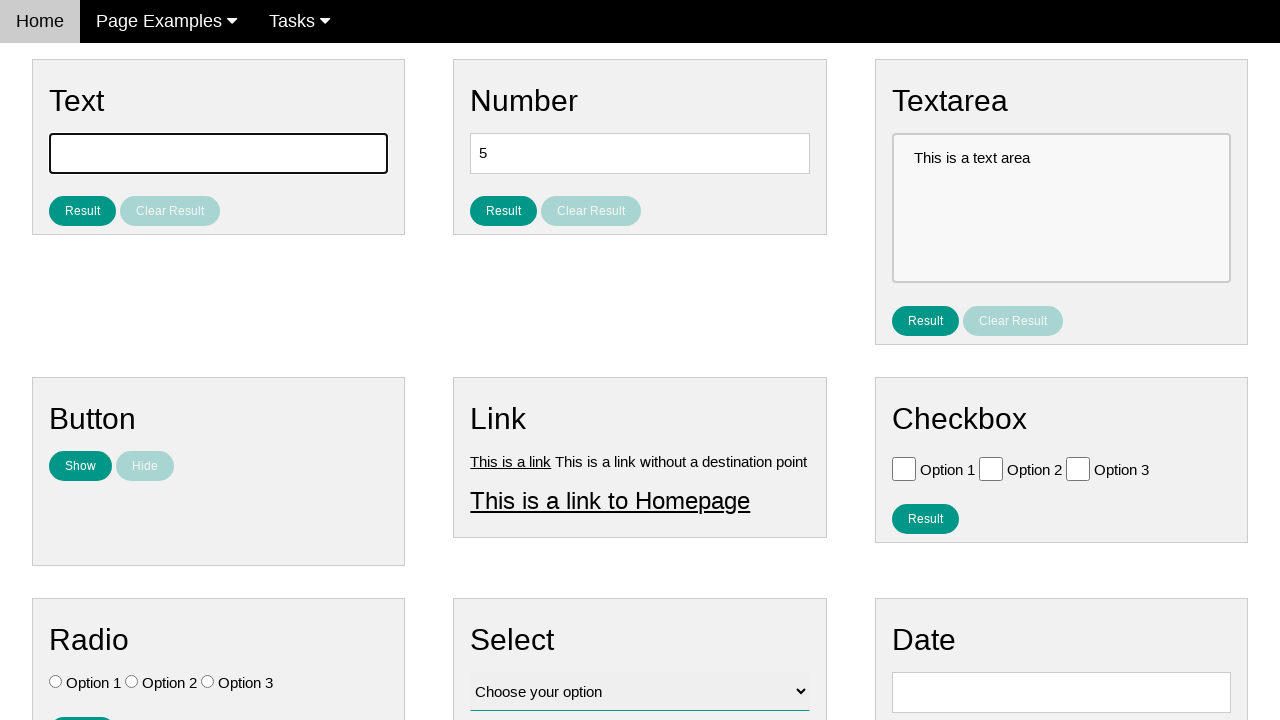

Entered 'TestUserInput' into the text field on #text
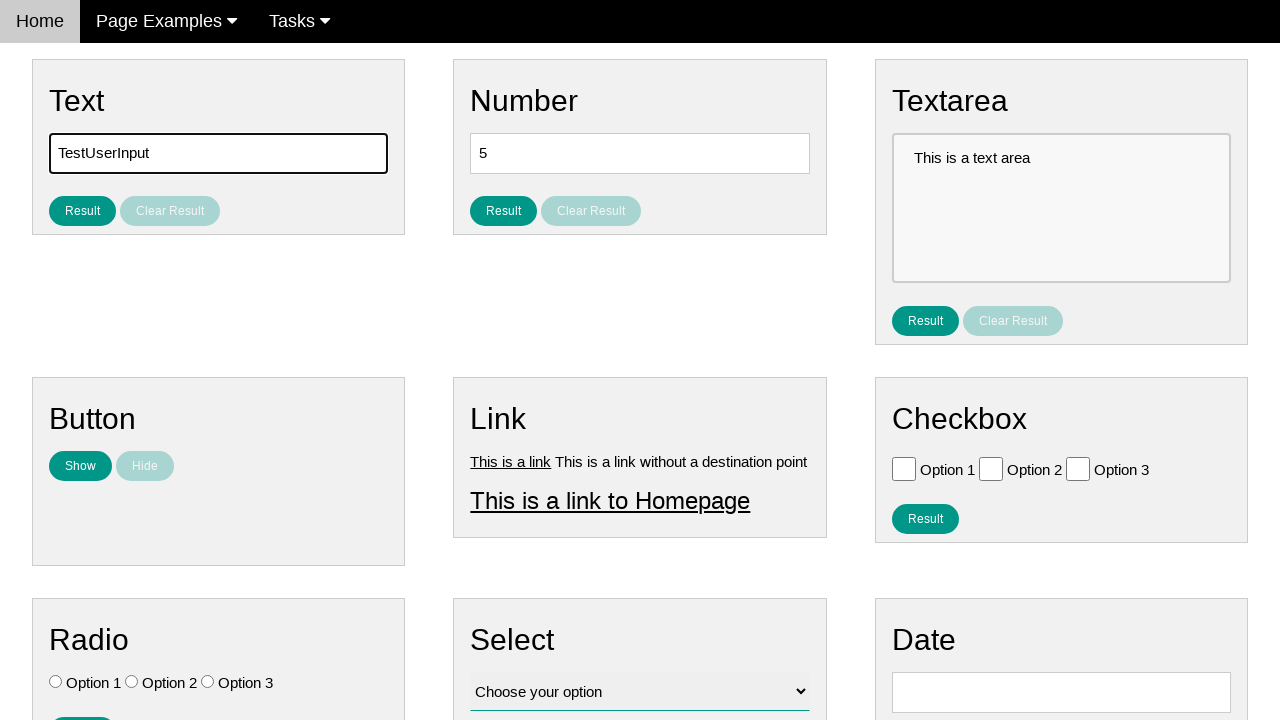

Clicked the result button for text input at (82, 211) on #result_button_text
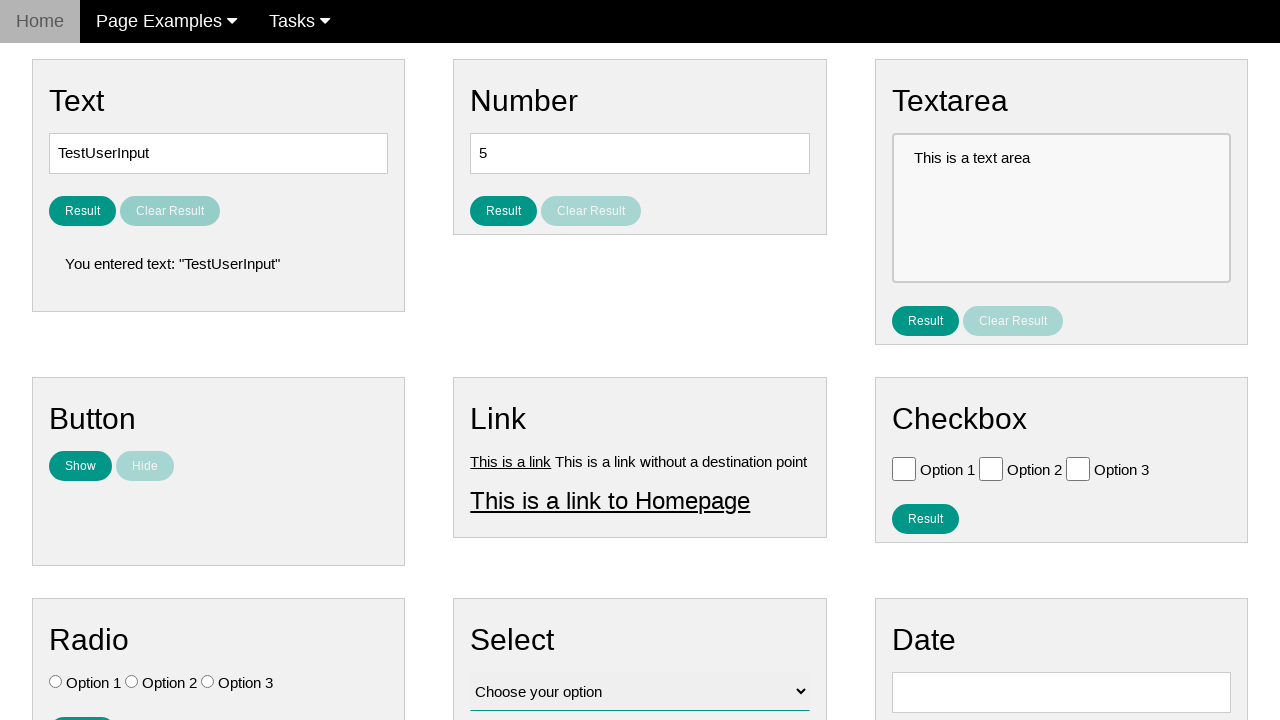

Result text element loaded and is visible
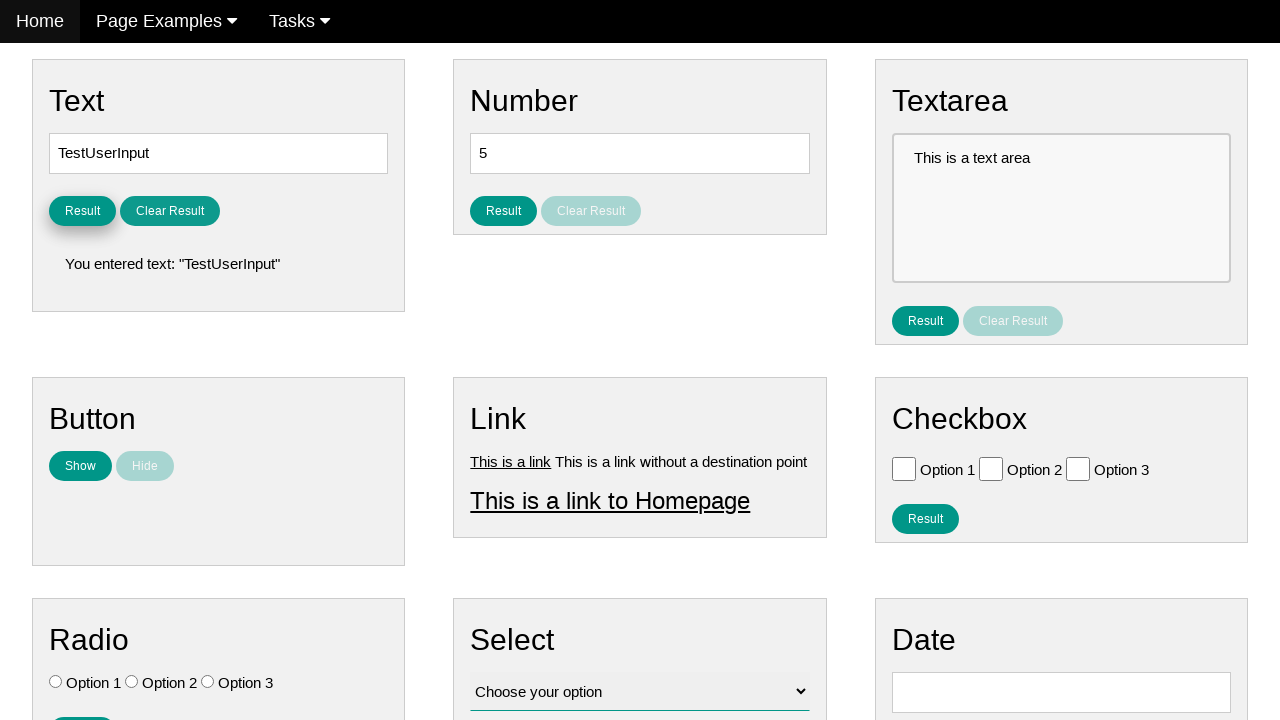

Verified result text displays 'You entered text: "TestUserInput"'
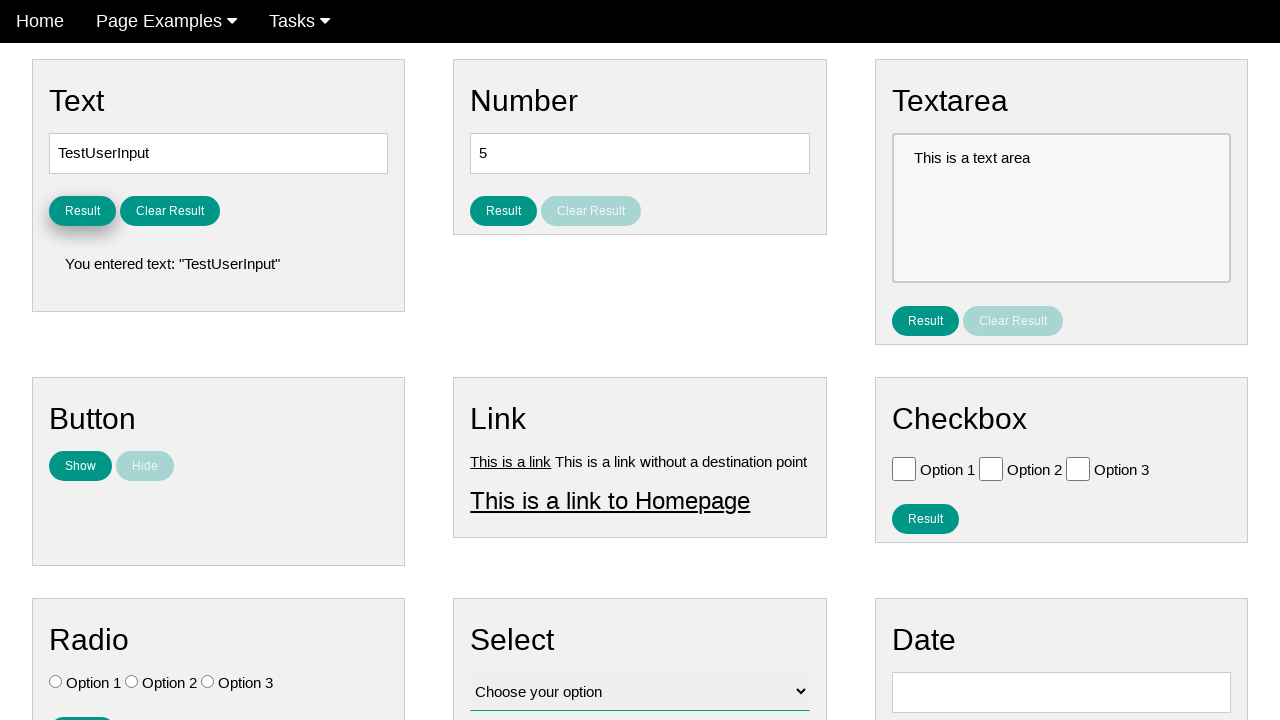

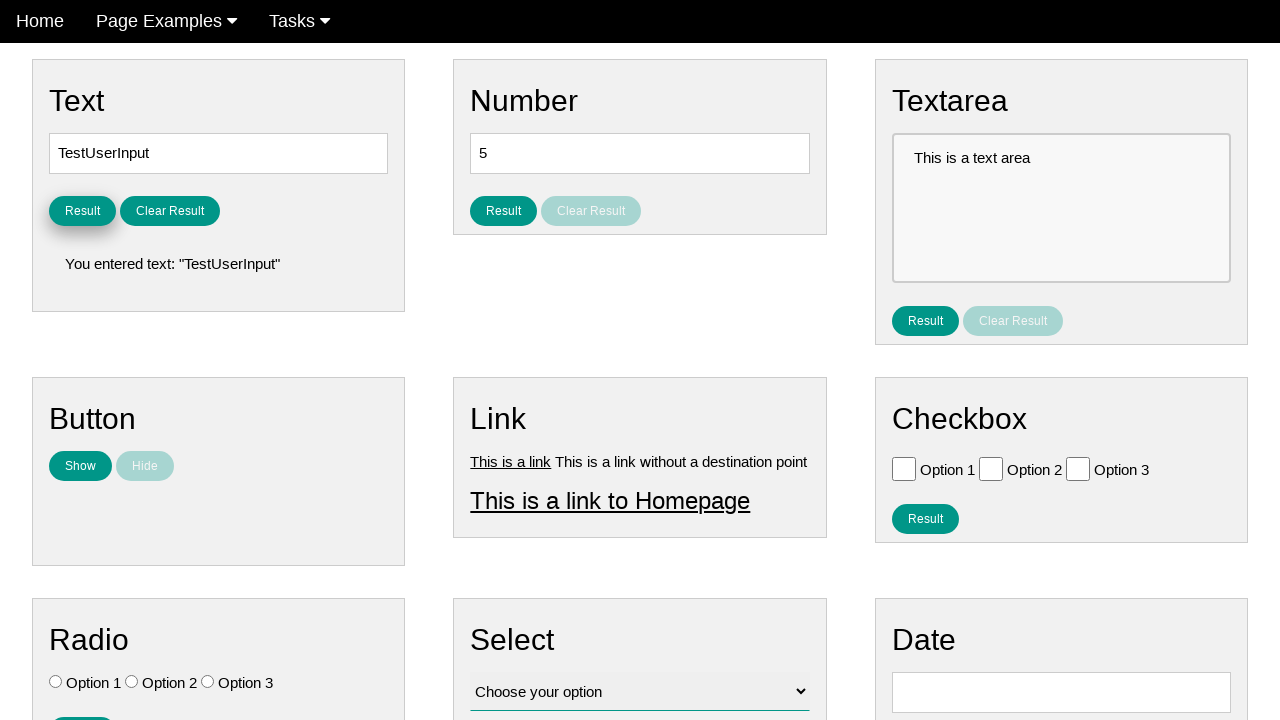